Tests subtraction operation on calculator by clicking buttons to make 33 - 7 and verifying result equals 26

Starting URL: https://igorsmasc.github.io/calculadora_atividade_selenium/

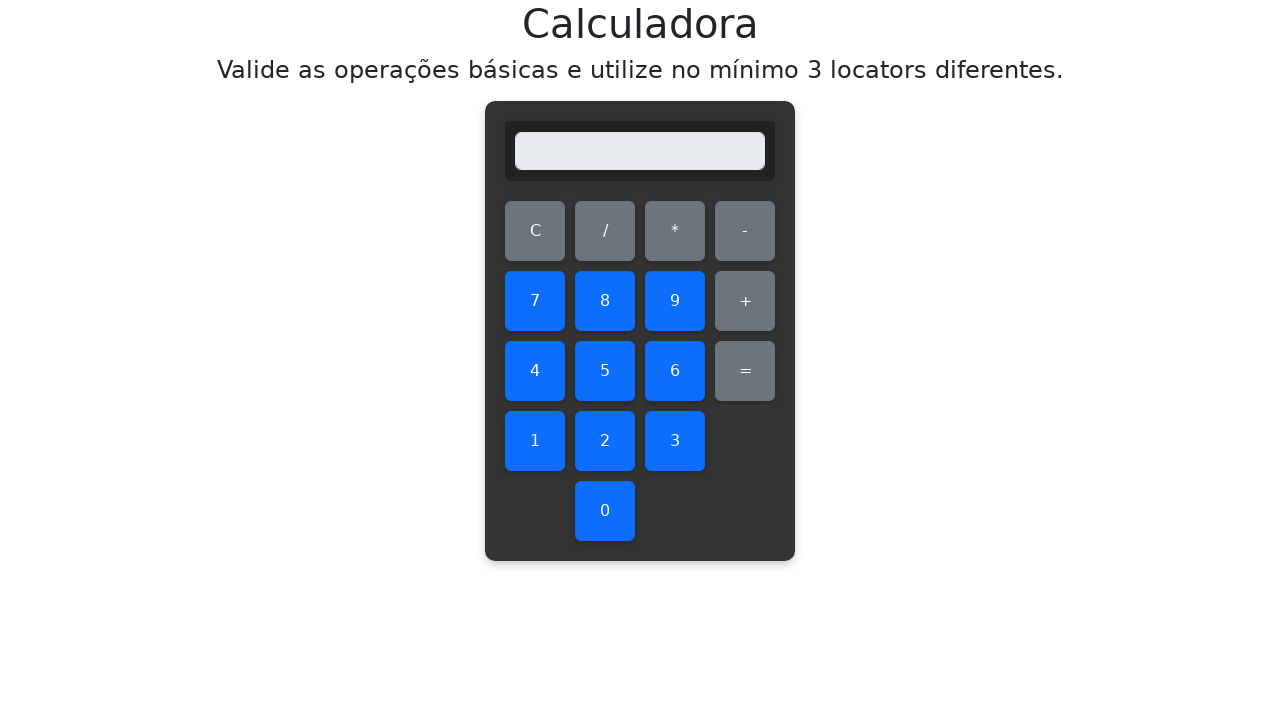

Navigated to calculator application
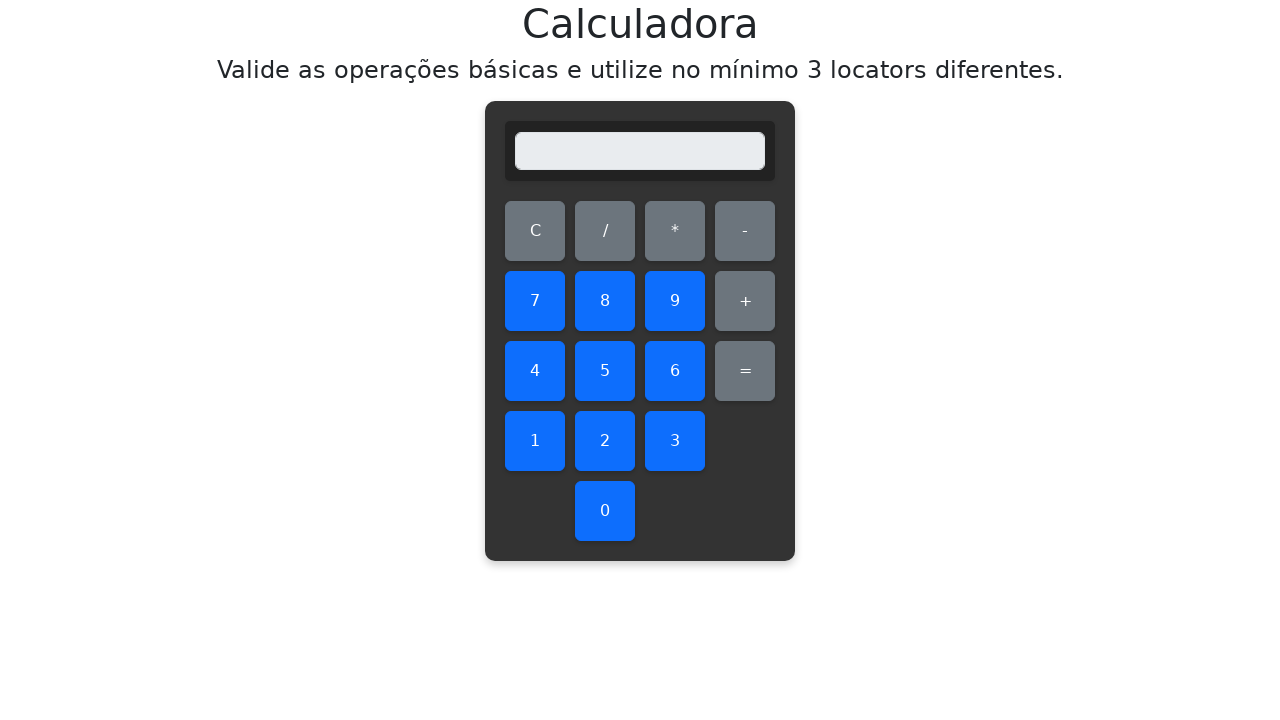

Clicked number 3 (first time) at (675, 441) on #three
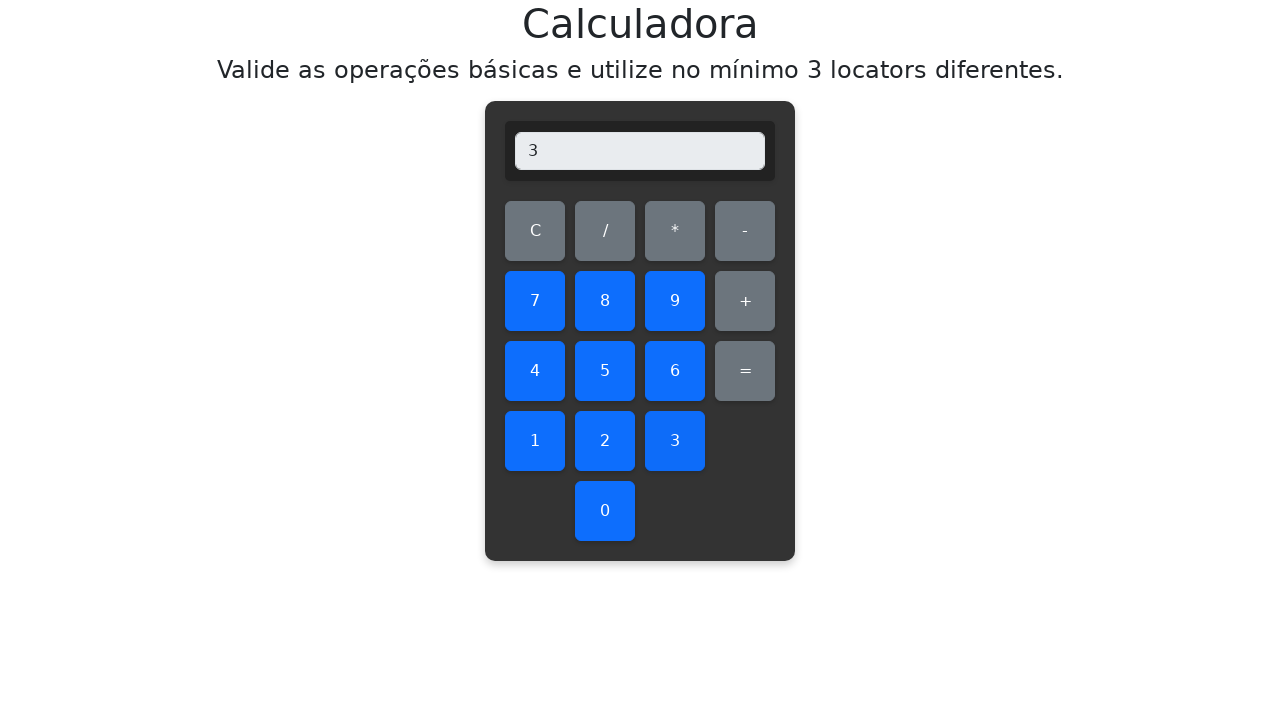

Clicked number 3 (second time) to display 33 at (675, 441) on #three
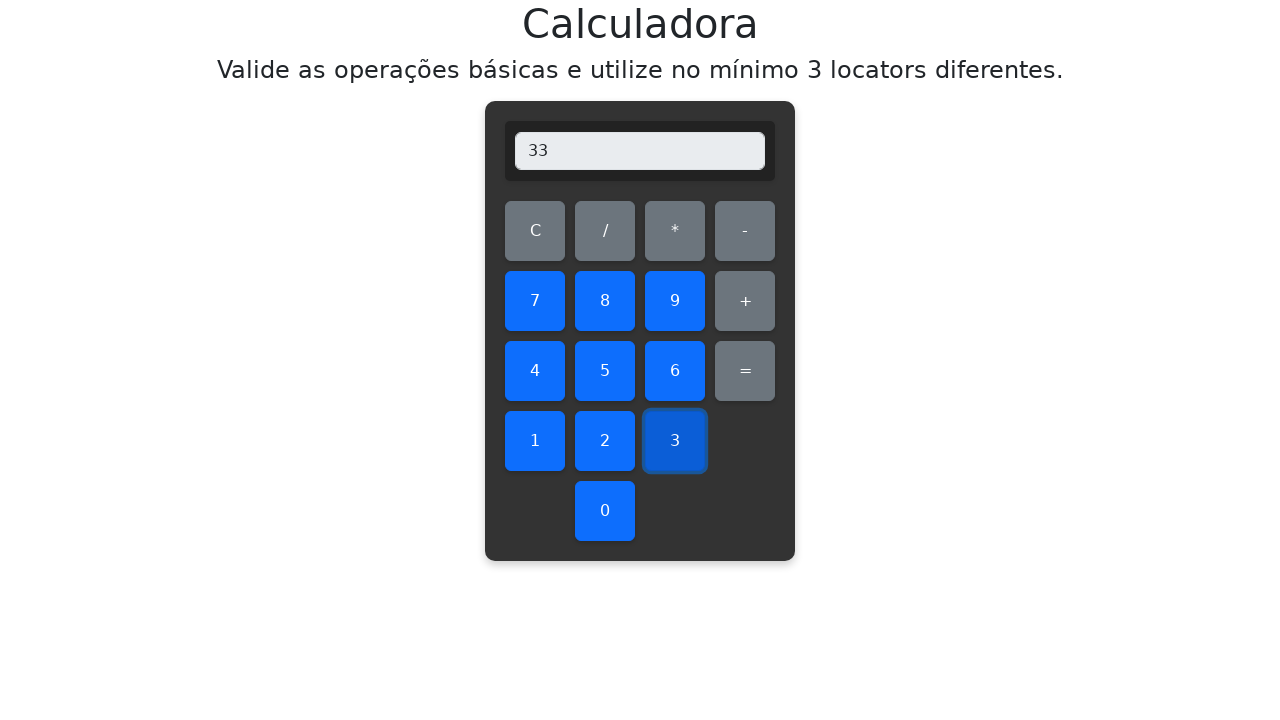

Clicked subtract button at (745, 231) on #subtract
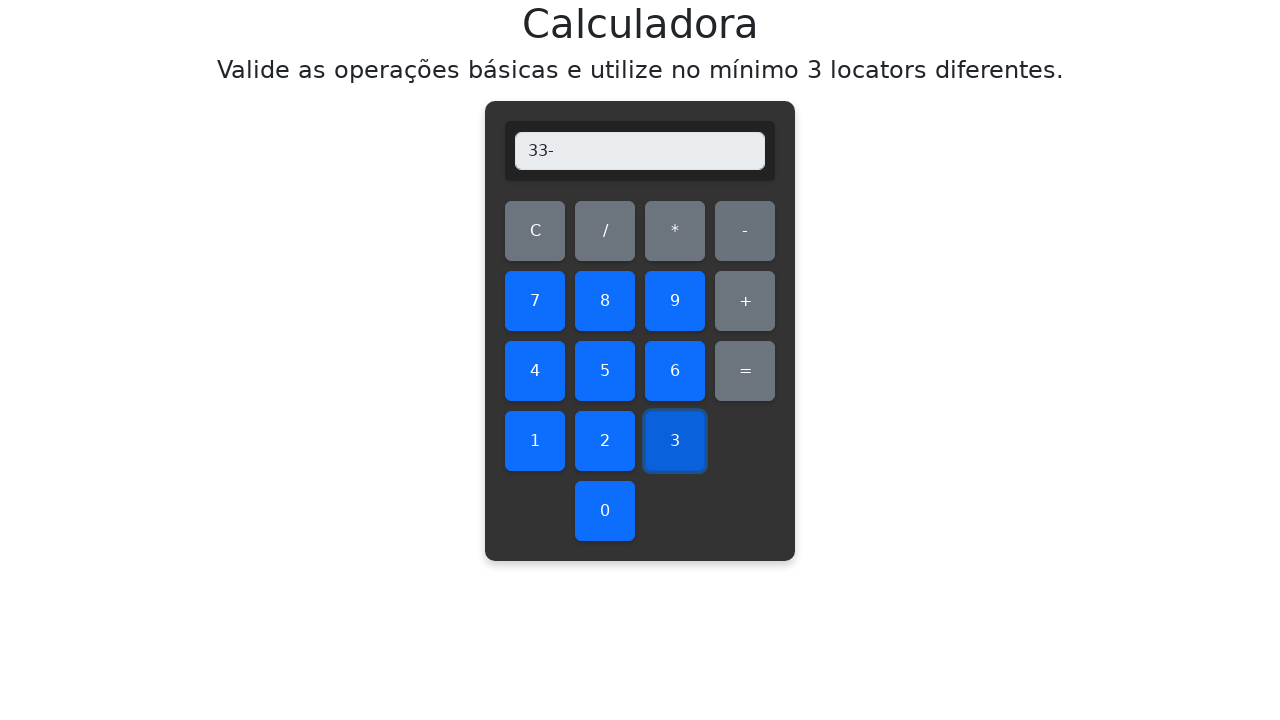

Clicked number 7 at (535, 301) on #seven
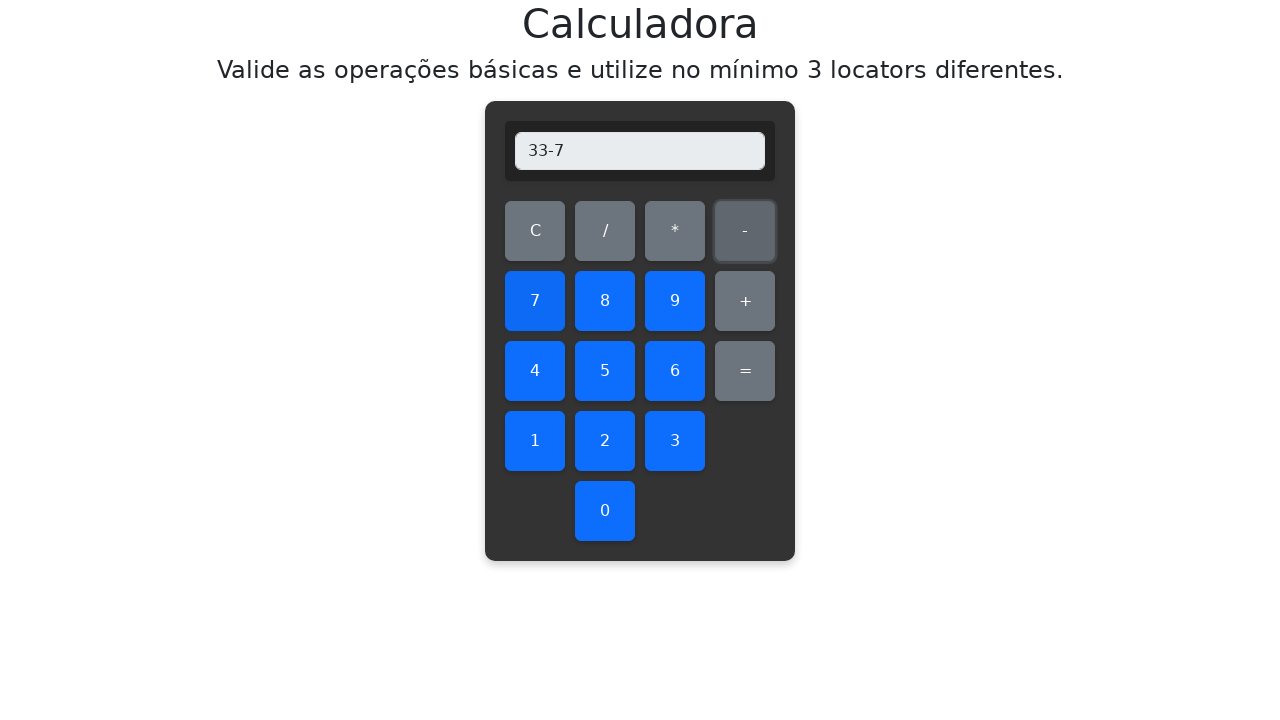

Verified display shows '33-7'
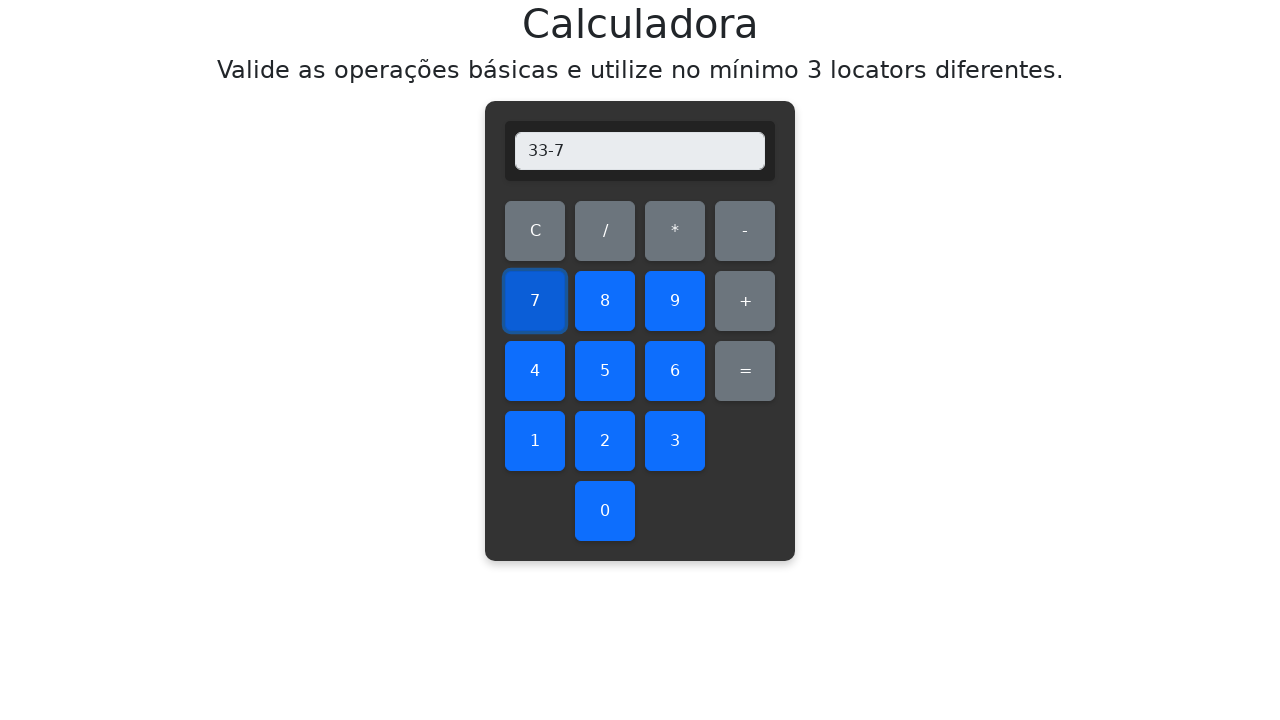

Clicked equals button to calculate result at (745, 371) on #equals
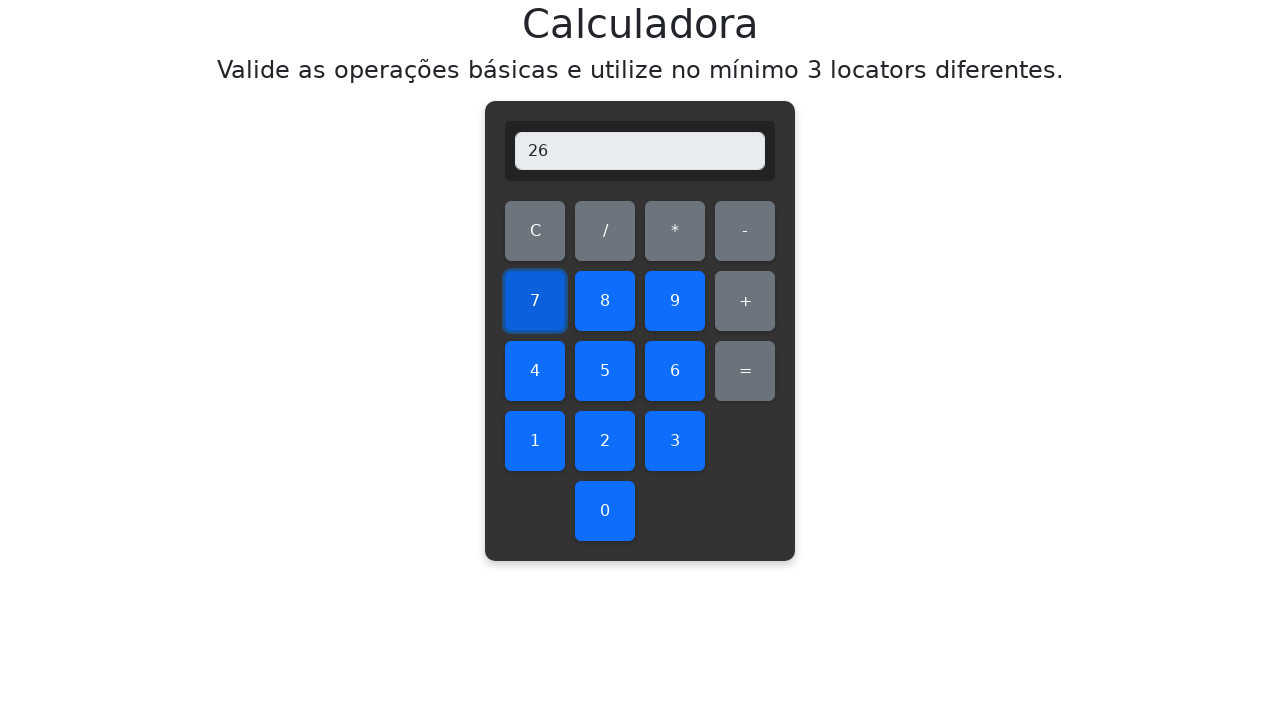

Verified subtraction result equals 26
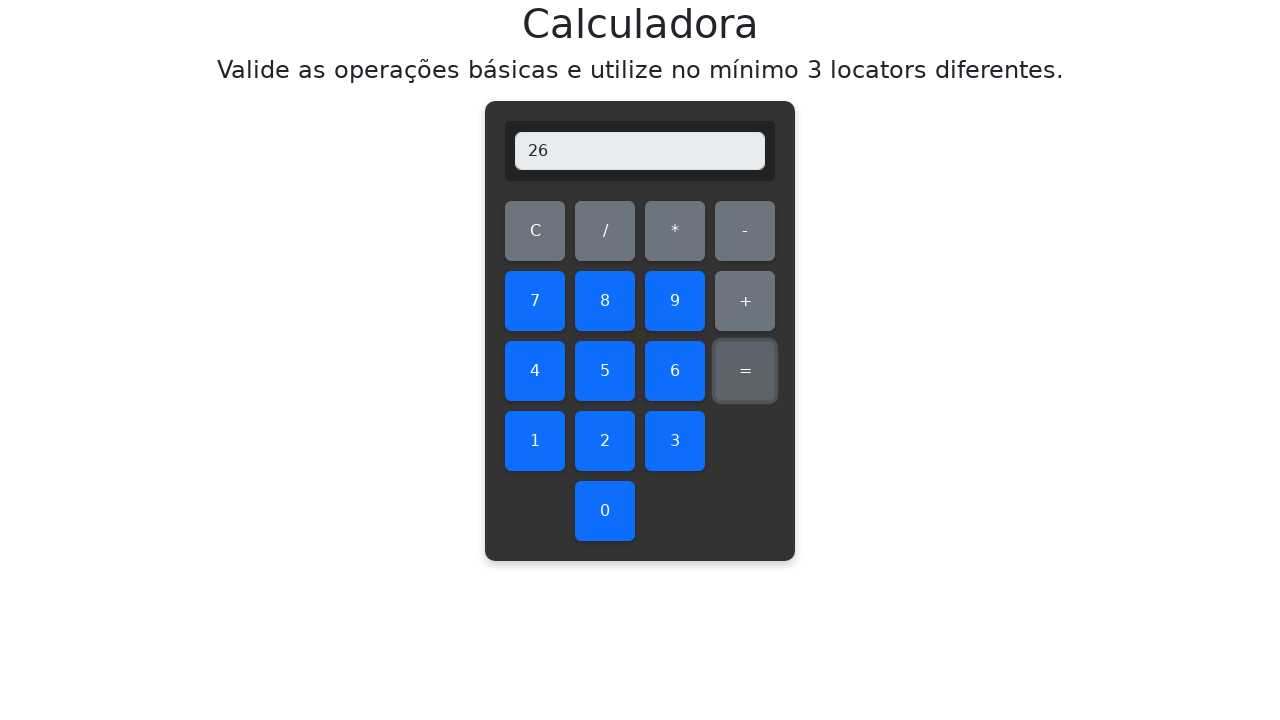

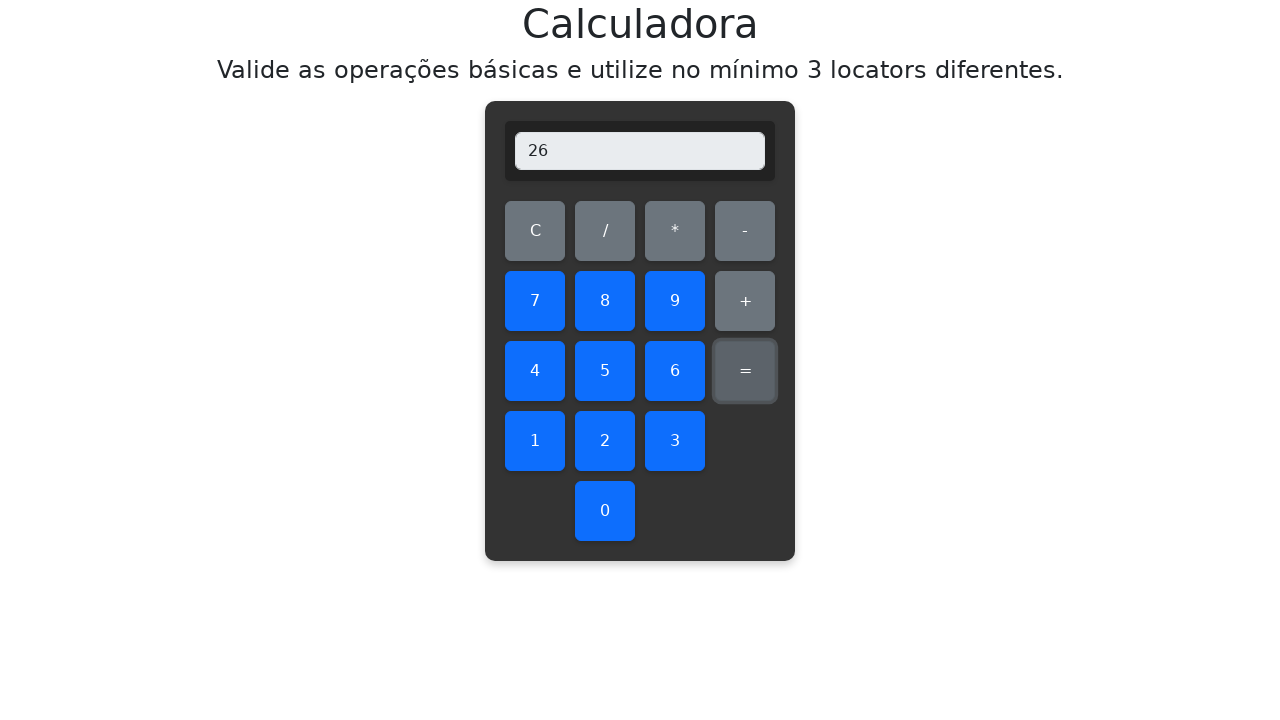